Tests JS Prompt popup by clicking the prompt button, dismissing it without entering text, and verifying the result shows null

Starting URL: https://the-internet.herokuapp.com/javascript_alerts

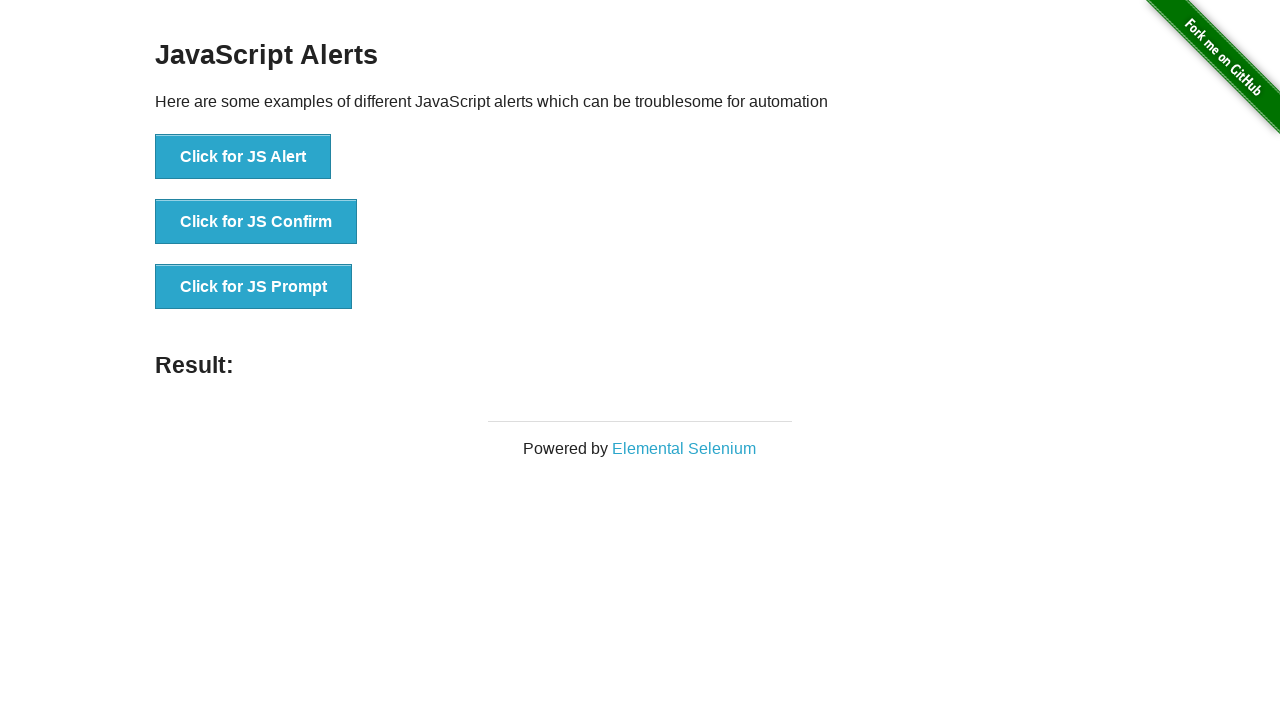

Set up dialog handler to dismiss prompts
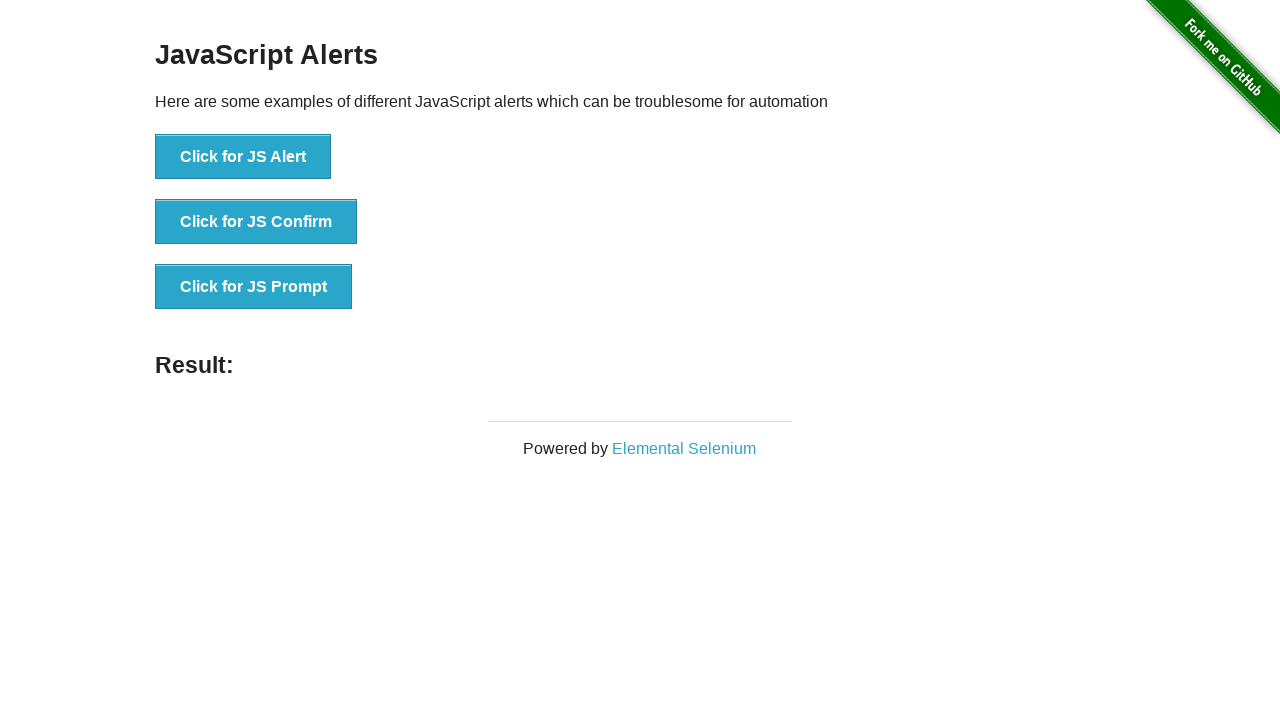

Clicked JS Prompt button to trigger prompt dialog at (254, 287) on button[onclick*='jsPrompt']
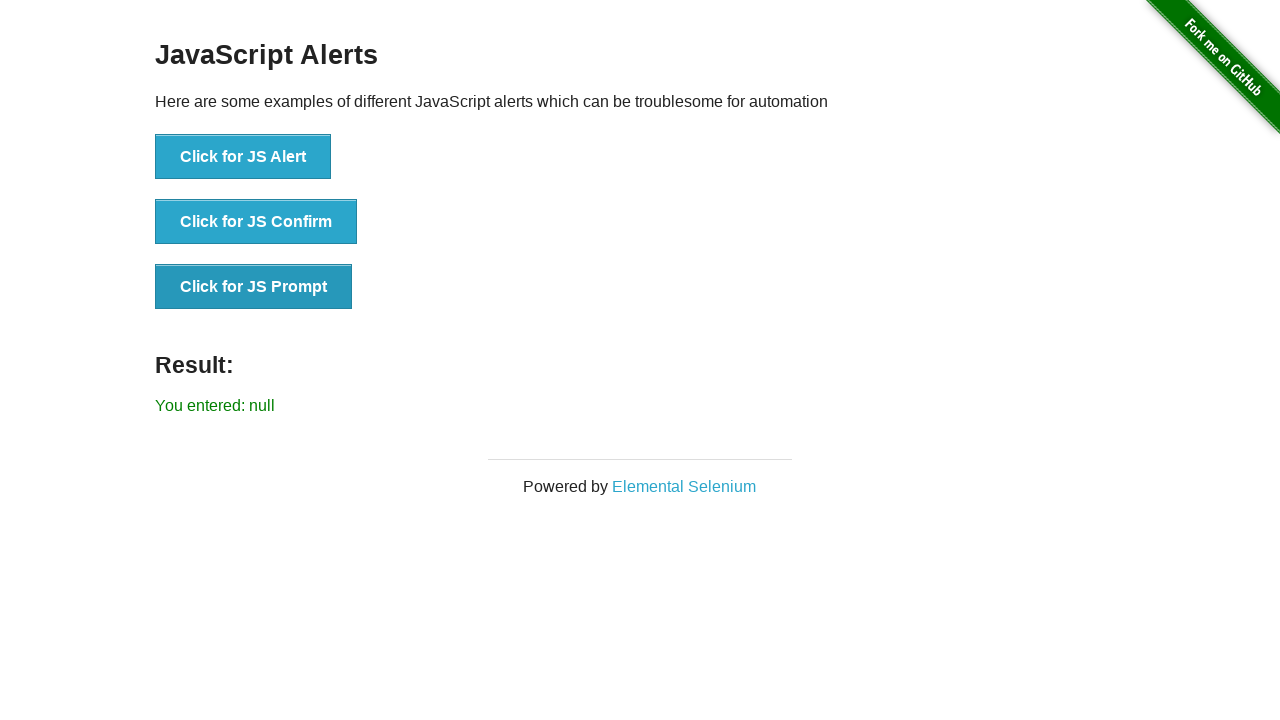

JS Prompt dialog dismissed and result element loaded
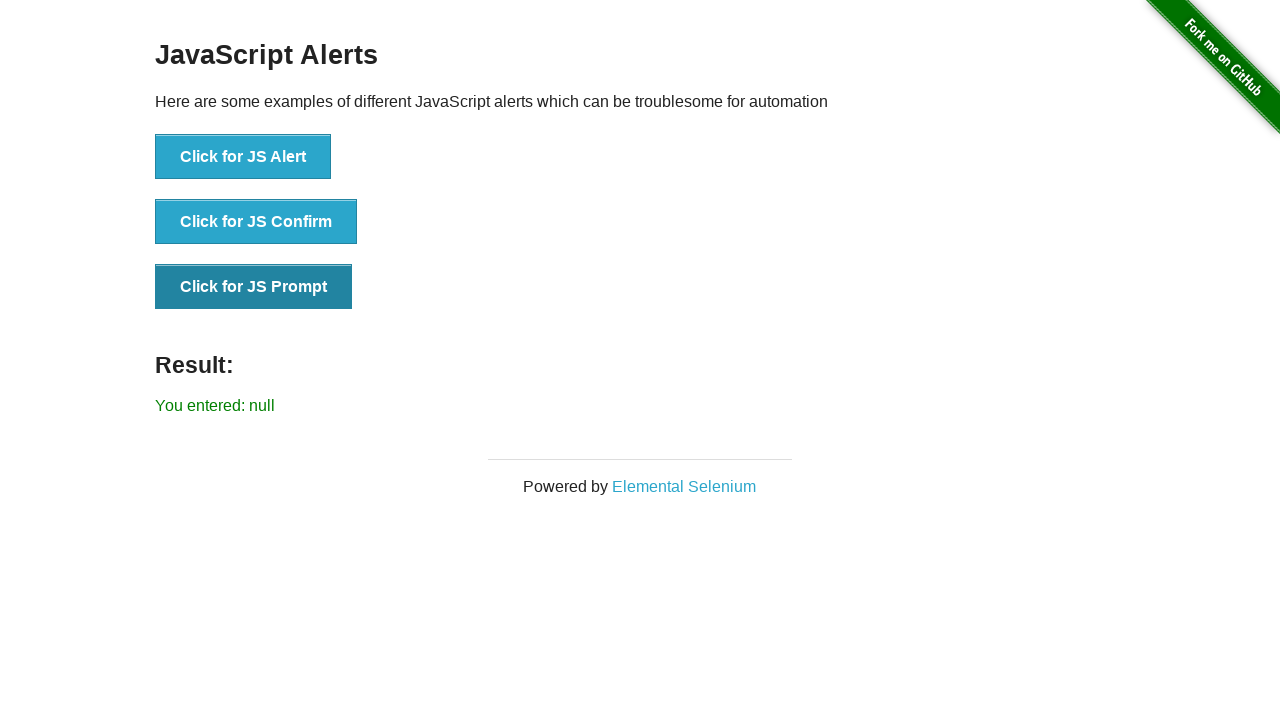

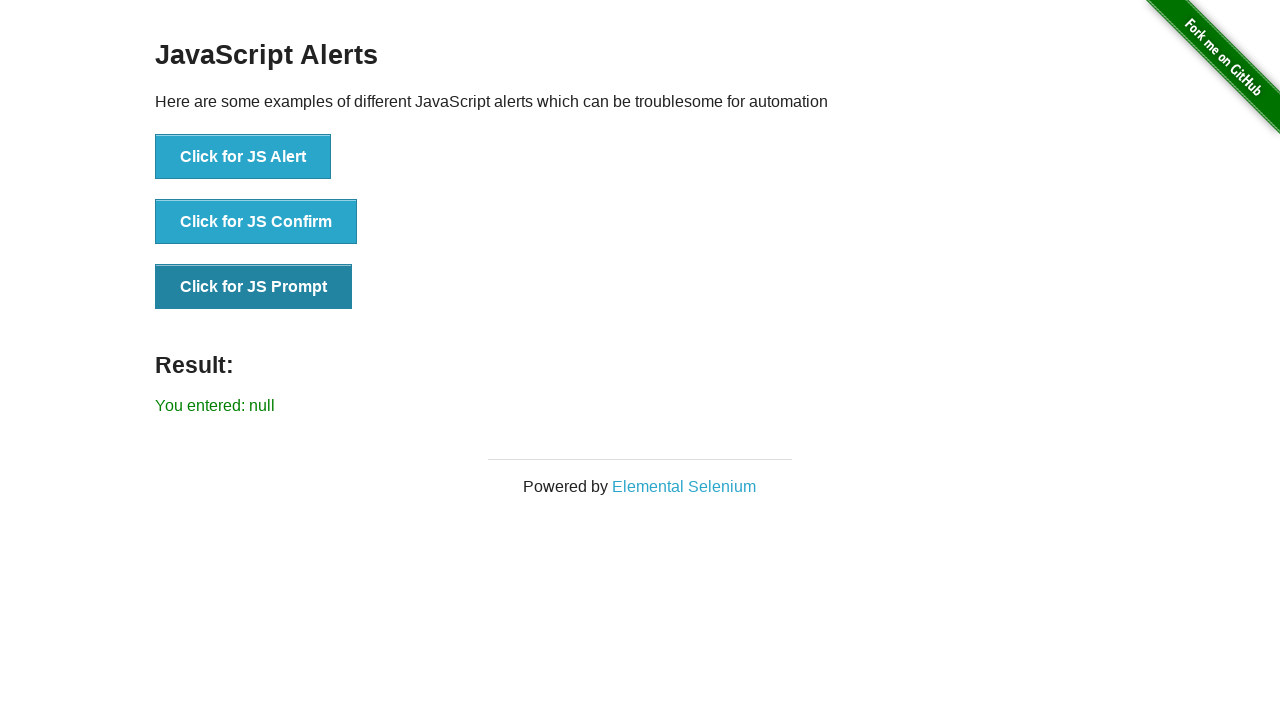